Tests a calculator application by entering two numbers, selecting an operation, clicking Go, and verifying the result equals 42

Starting URL: http://juliemr.github.io/protractor-demo/

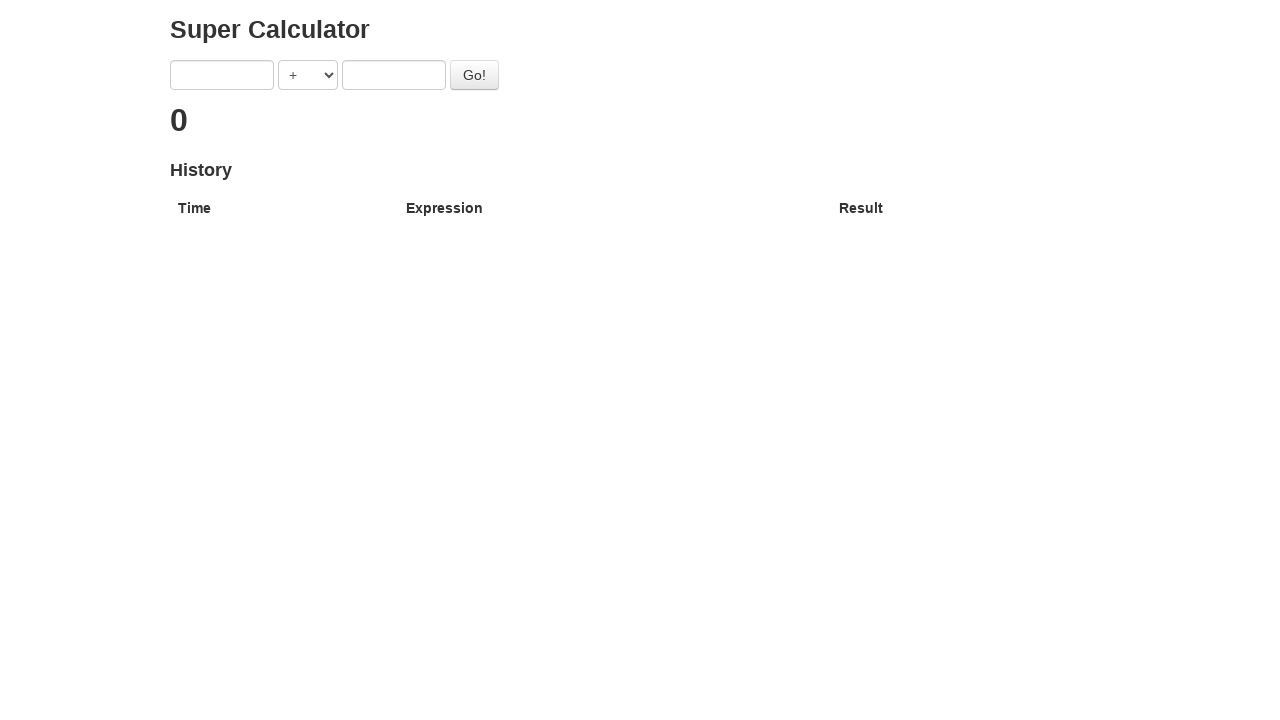

Filled first input field with '40' on input[ng-model='first']
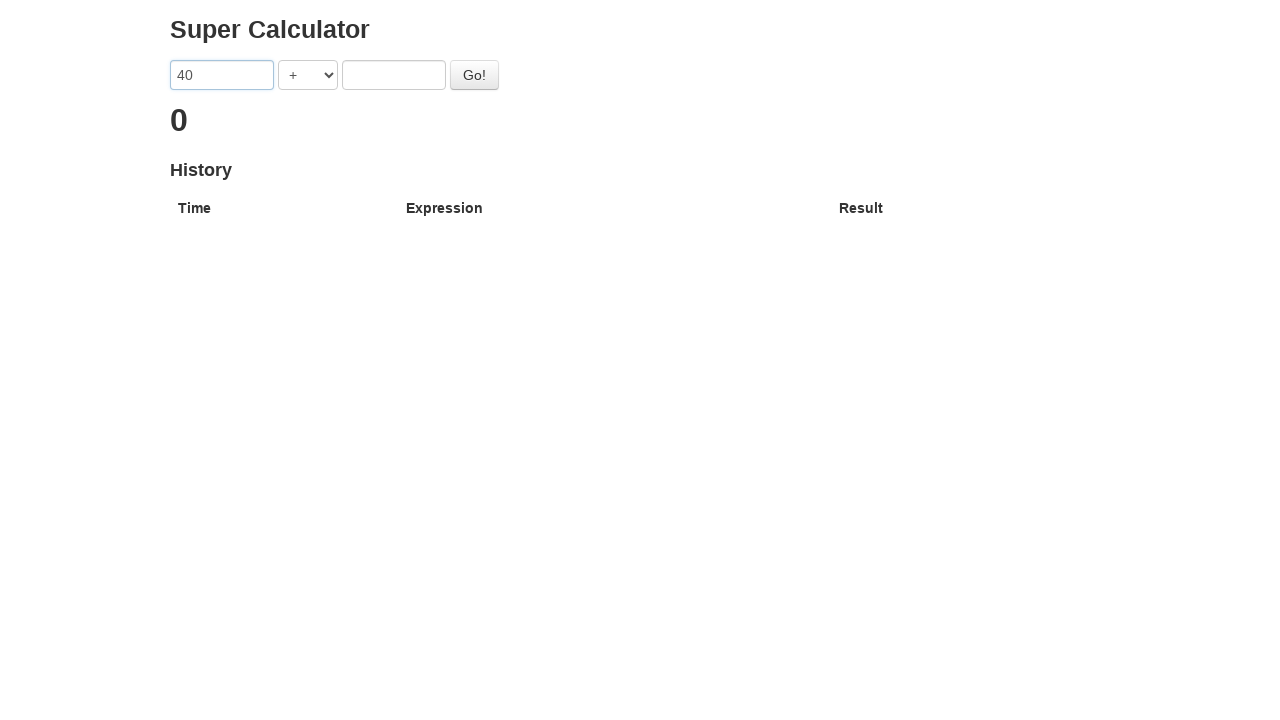

Filled second input field with '2' on input[ng-model='second']
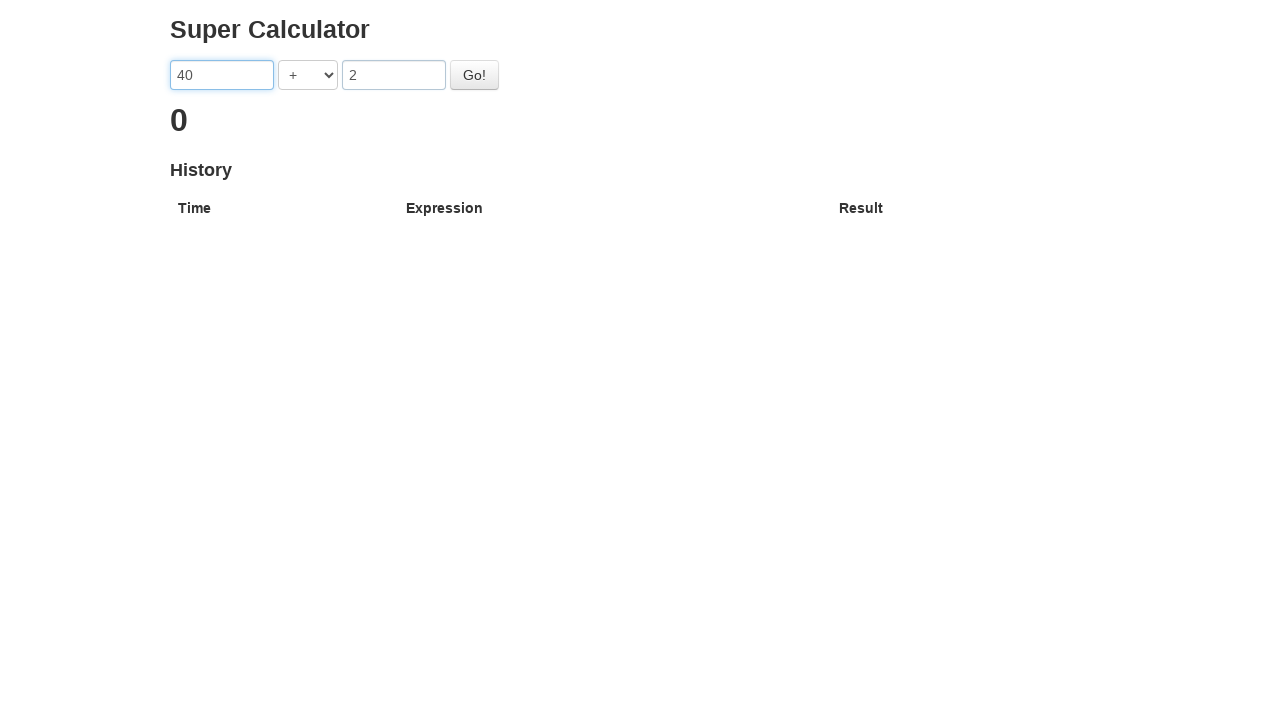

Clicked operator dropdown at (308, 75) on select[ng-model='operator']
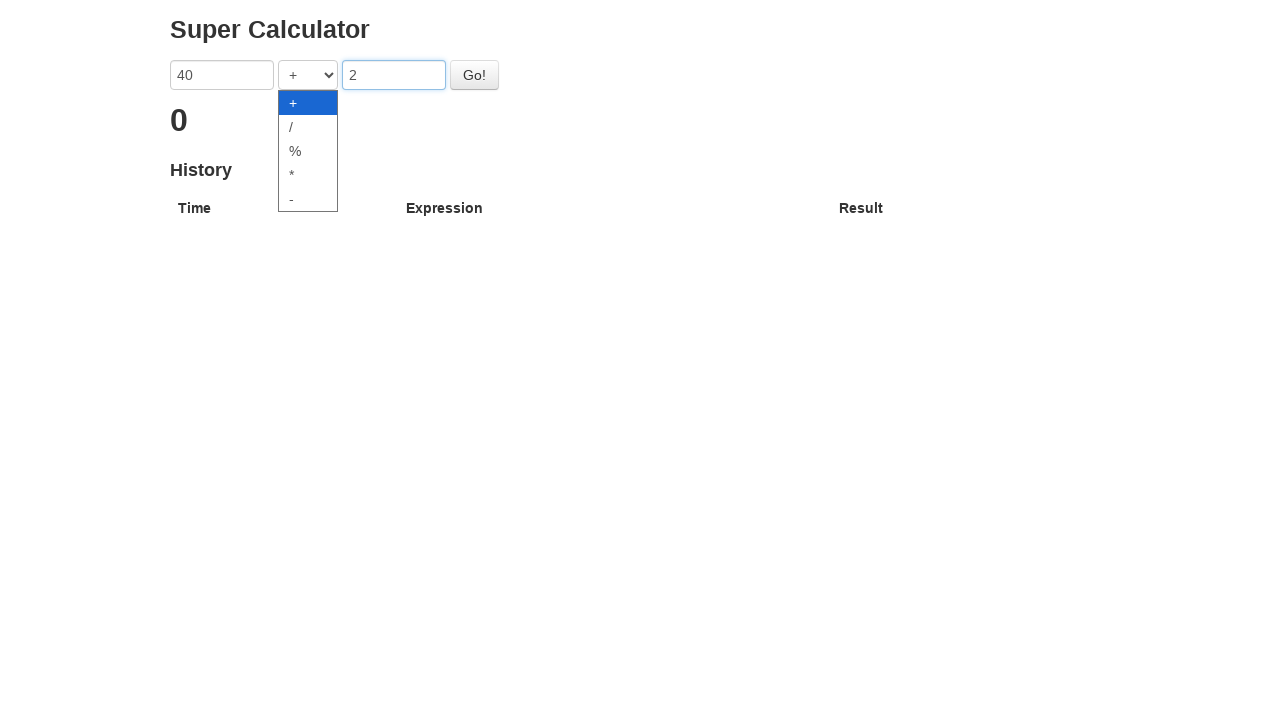

Selected addition operator from dropdown on select[ng-model='operator']
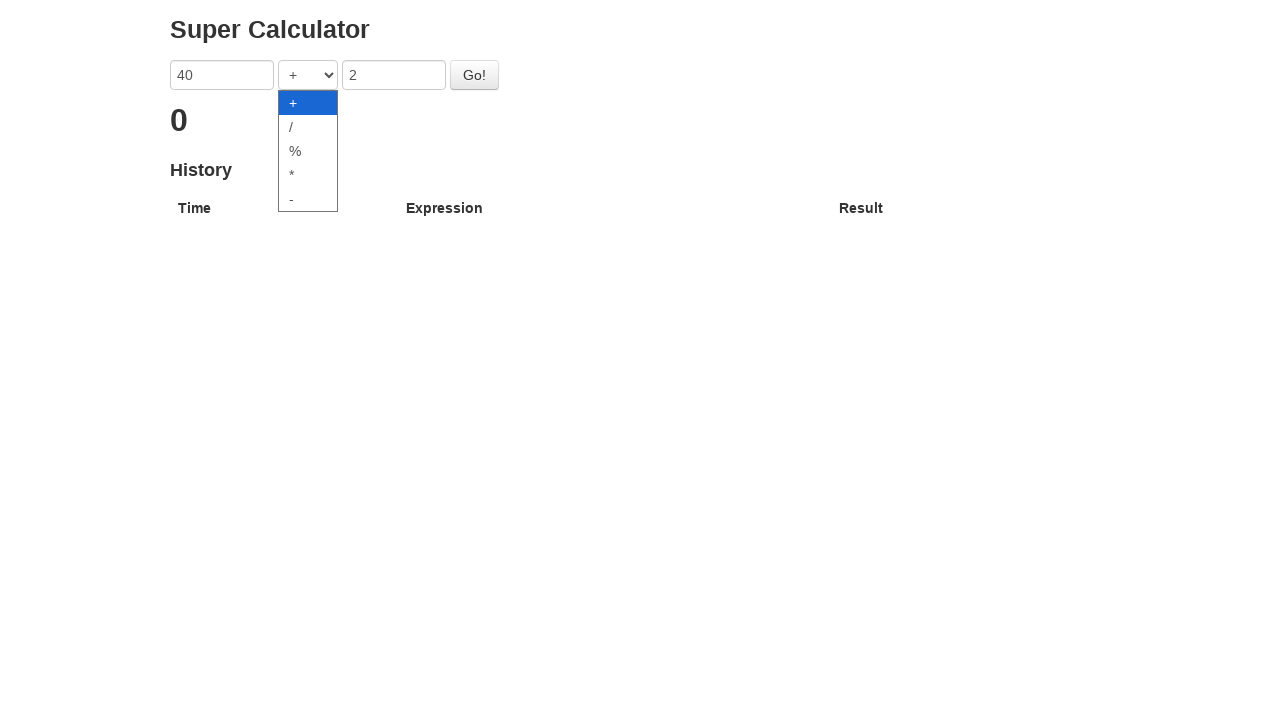

Clicked the Go button to execute calculation at (474, 75) on button:has-text('Go!')
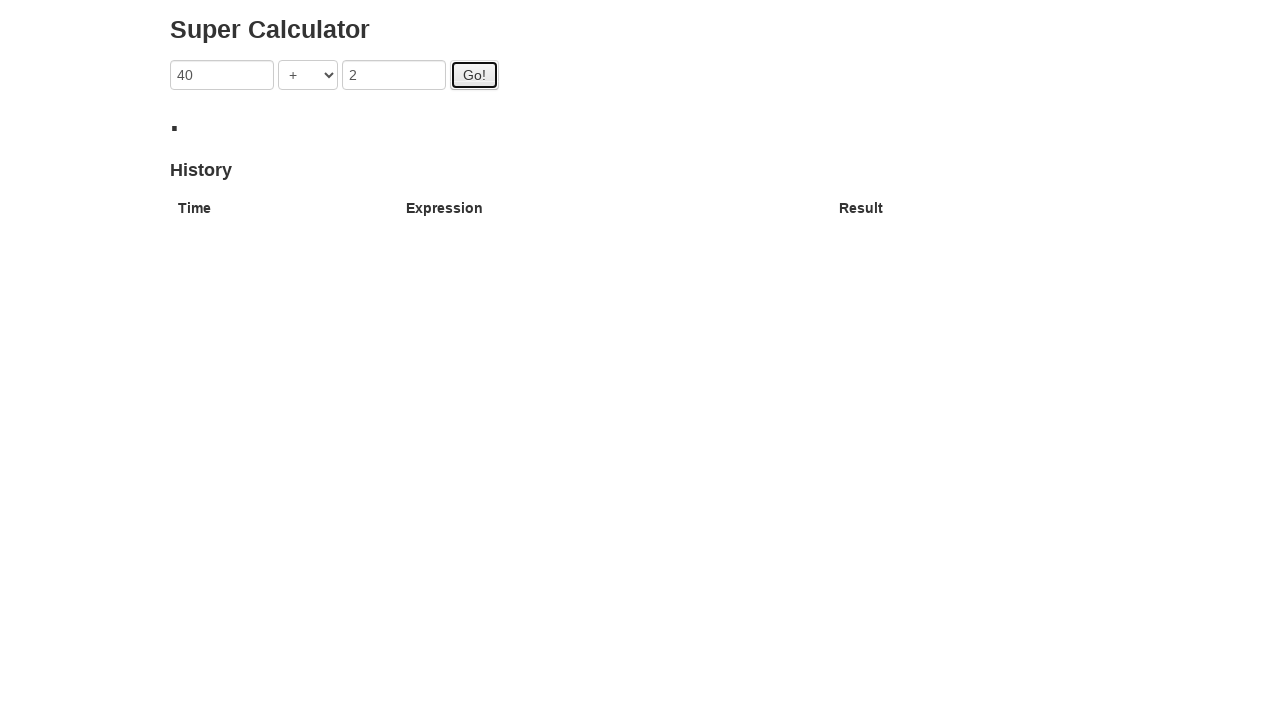

Result displayed showing sum of 40 + 2 = 42
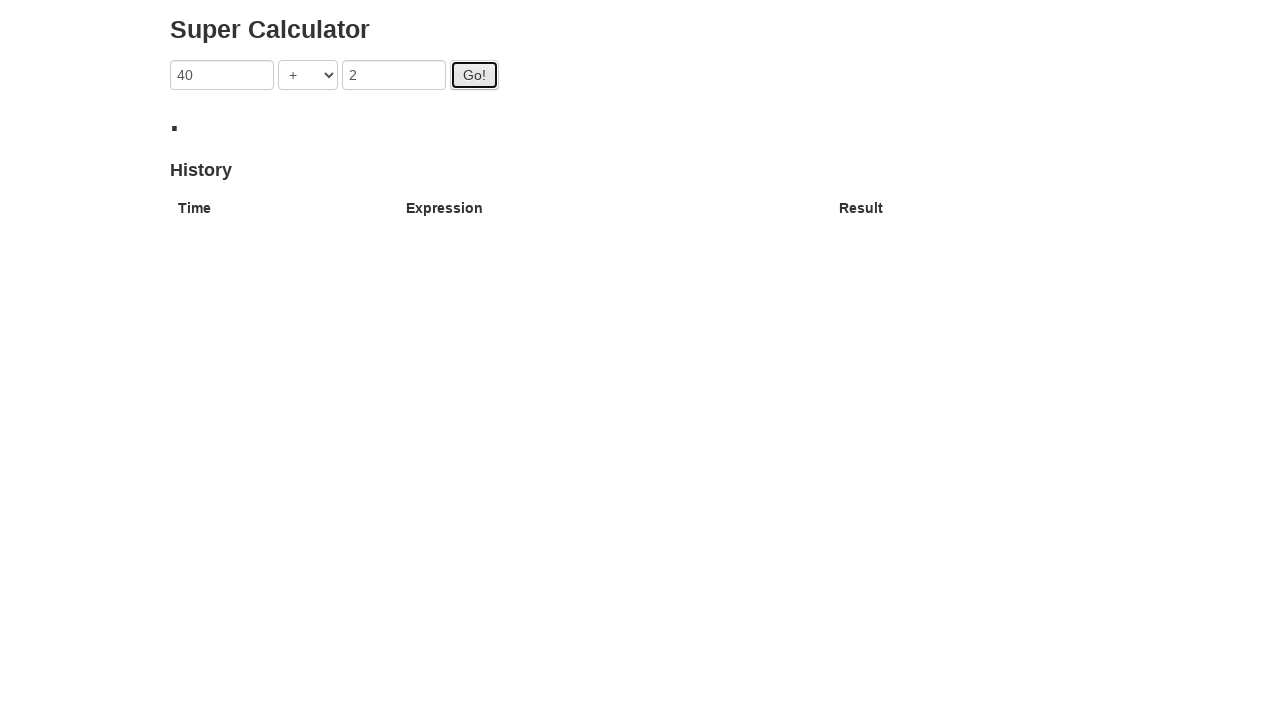

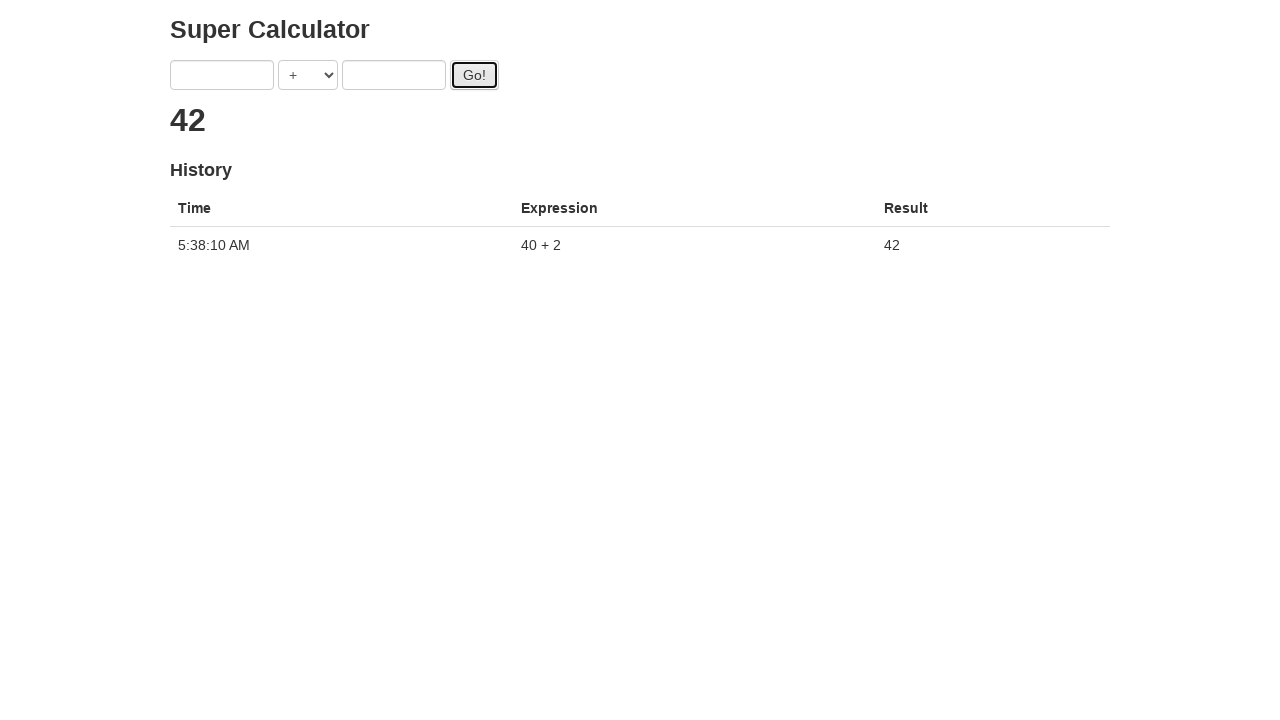